Tests dynamic controls by clicking a remove button and verifying that a checkbox disappears from the page

Starting URL: http://theinternet.przyklady.javastart.pl/dynamic_controls

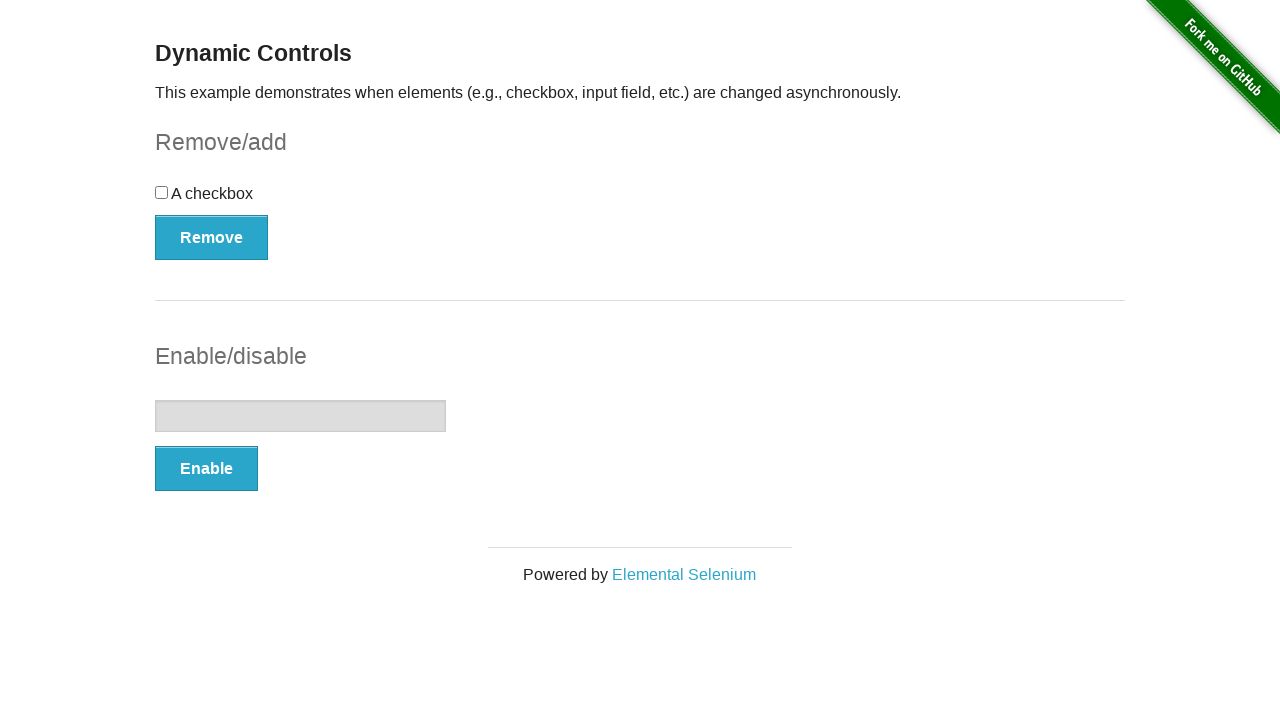

Navigated to dynamic controls page
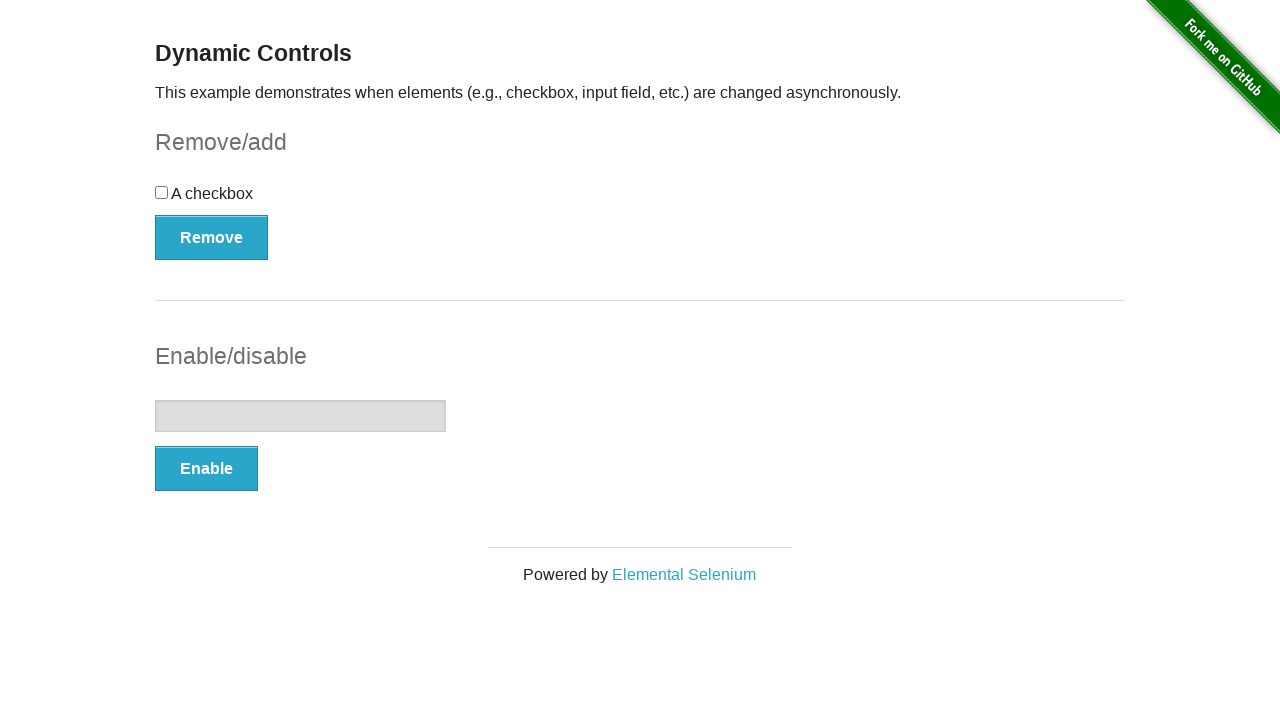

Located checkbox element
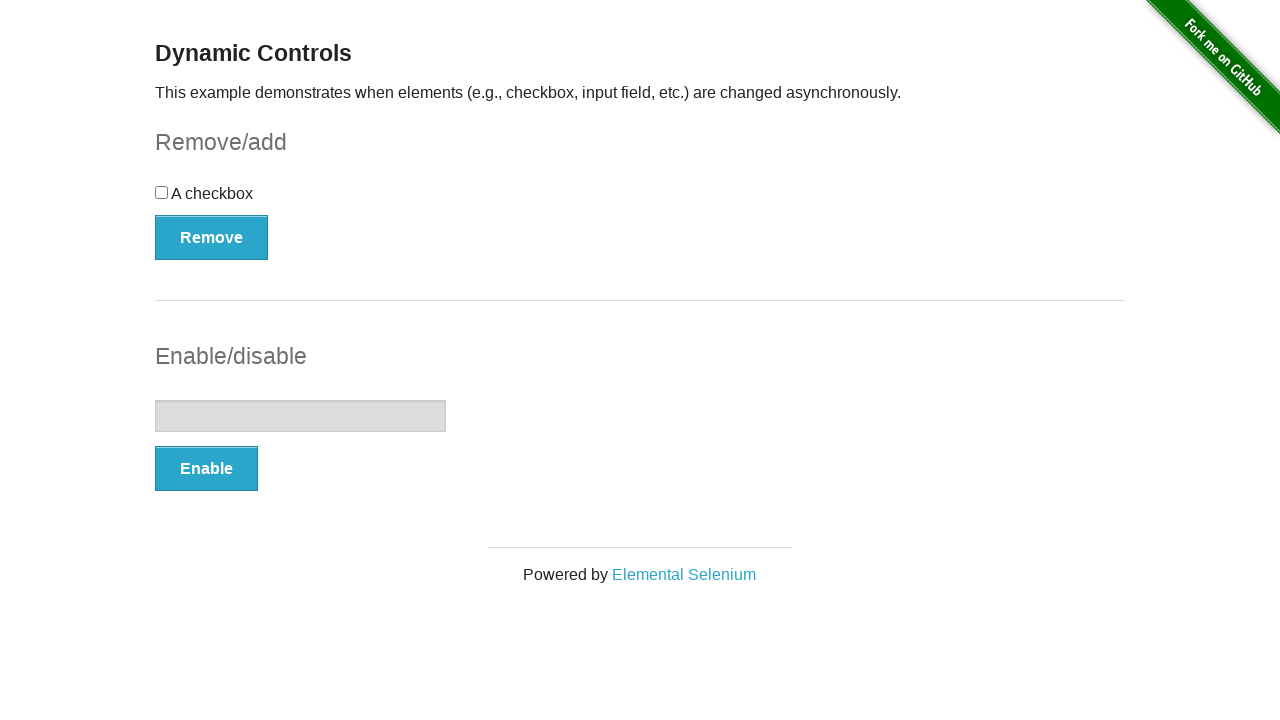

Verified checkbox is visible
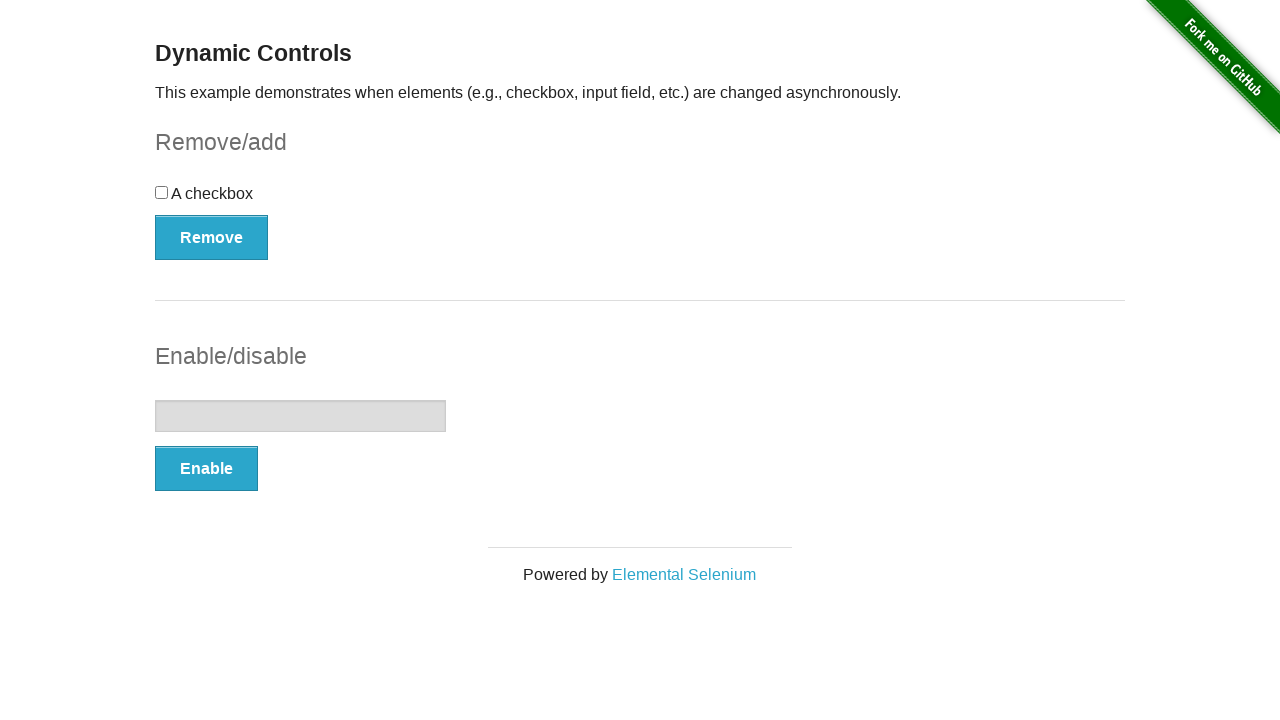

Verified checkbox is not checked
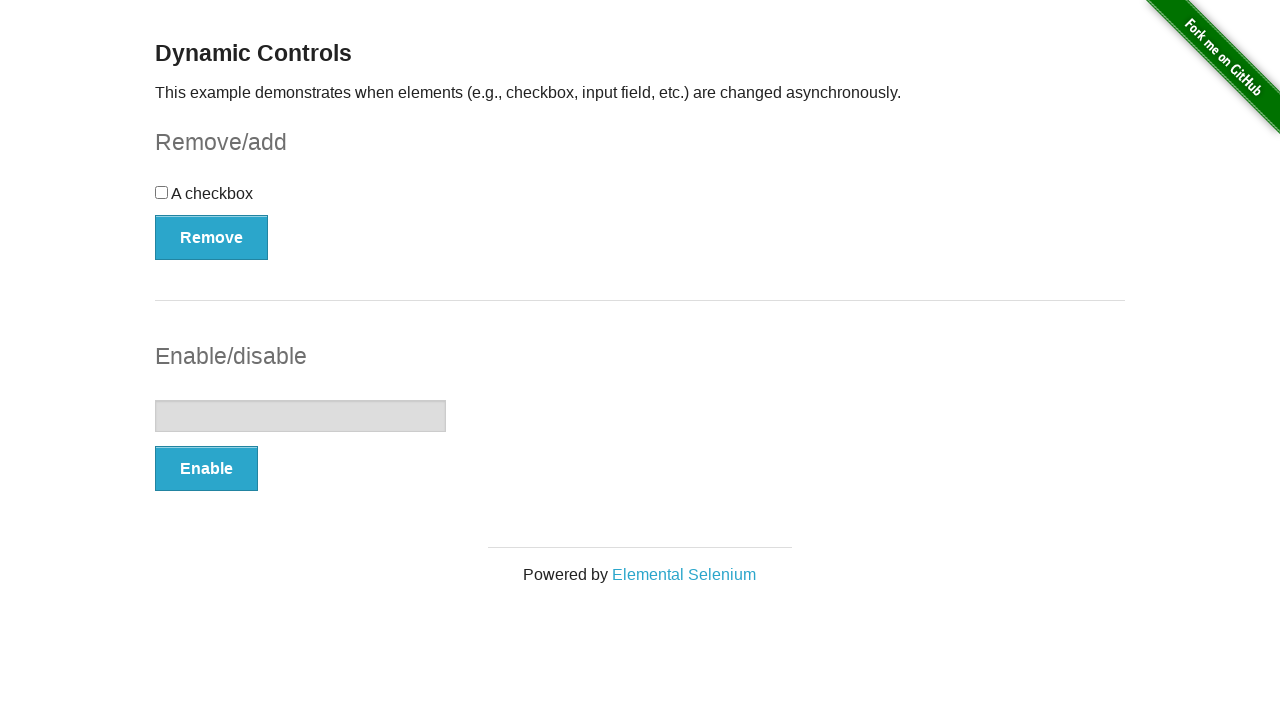

Clicked remove button to make checkbox disappear at (212, 237) on xpath=//*[@id='checkbox-example']/button
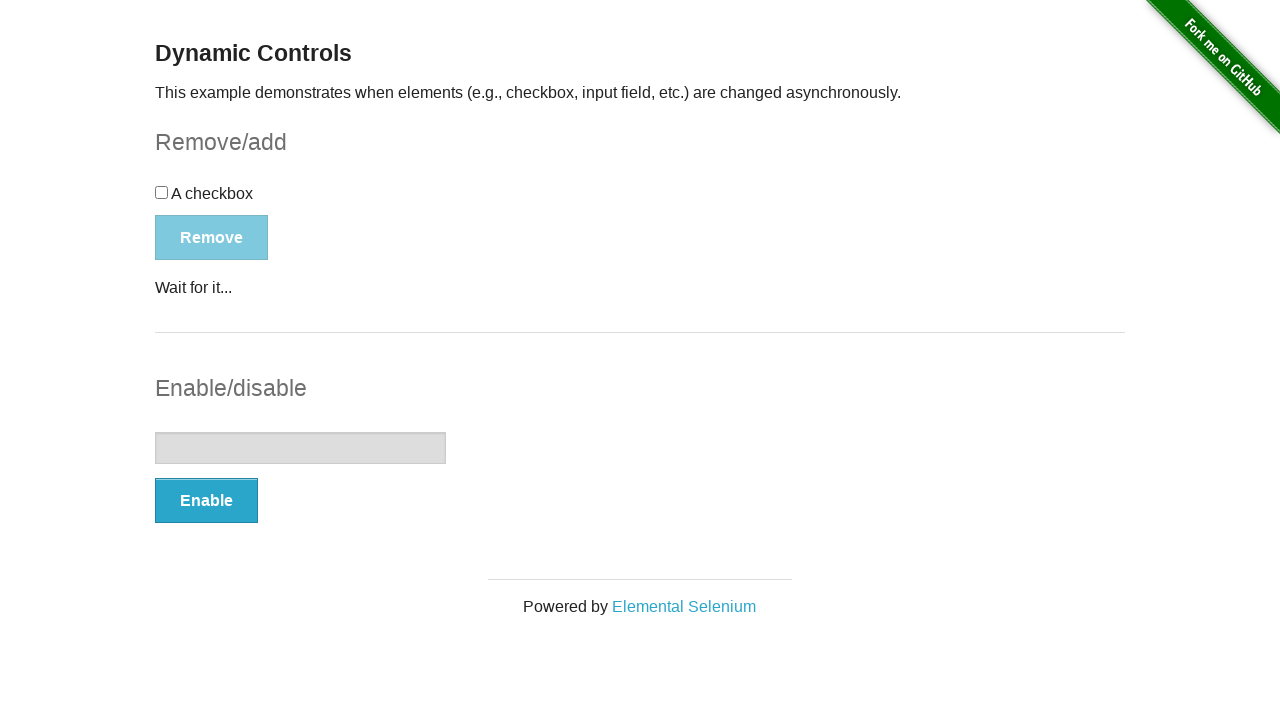

Waited for checkbox to disappear from the page
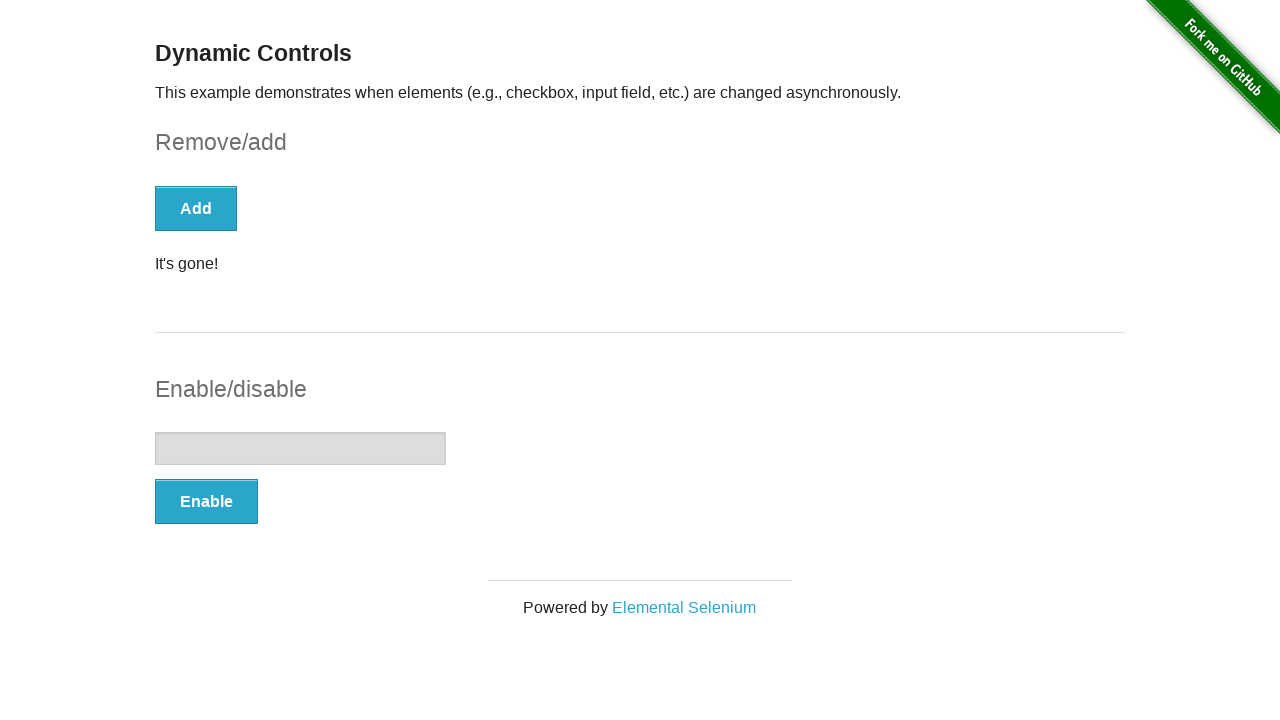

Located success message element
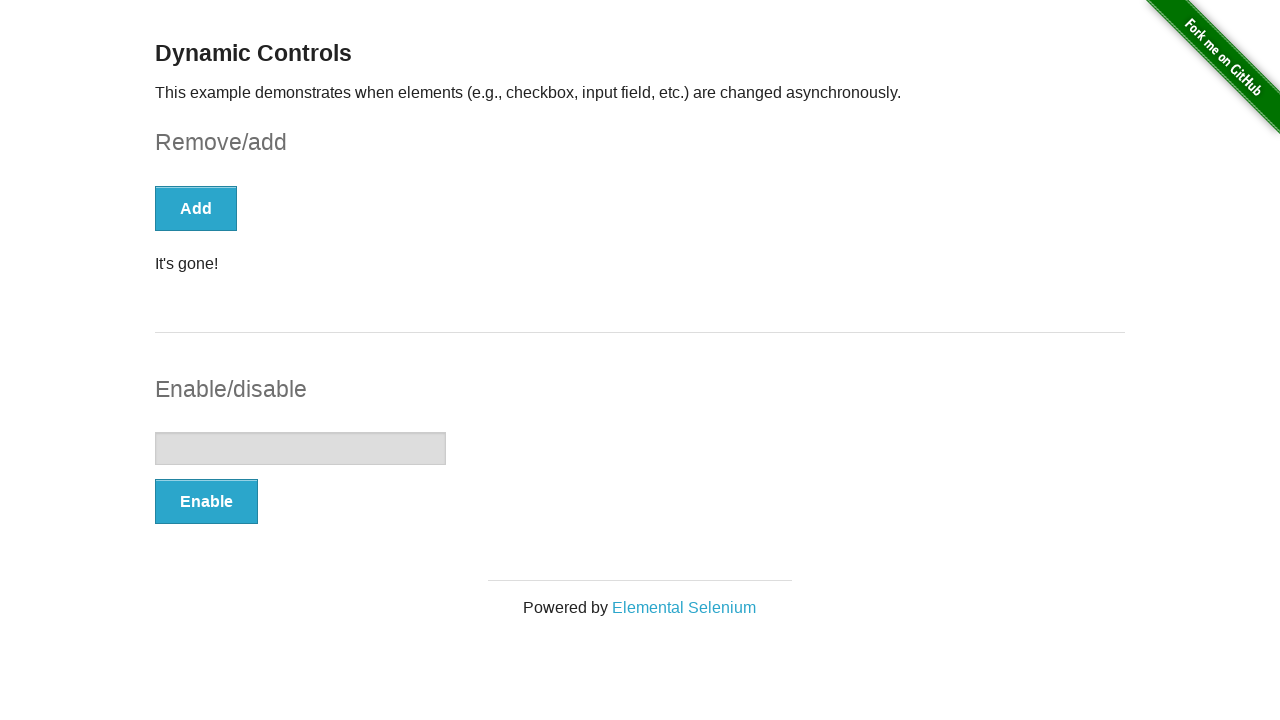

Verified success message displays 'It's gone!'
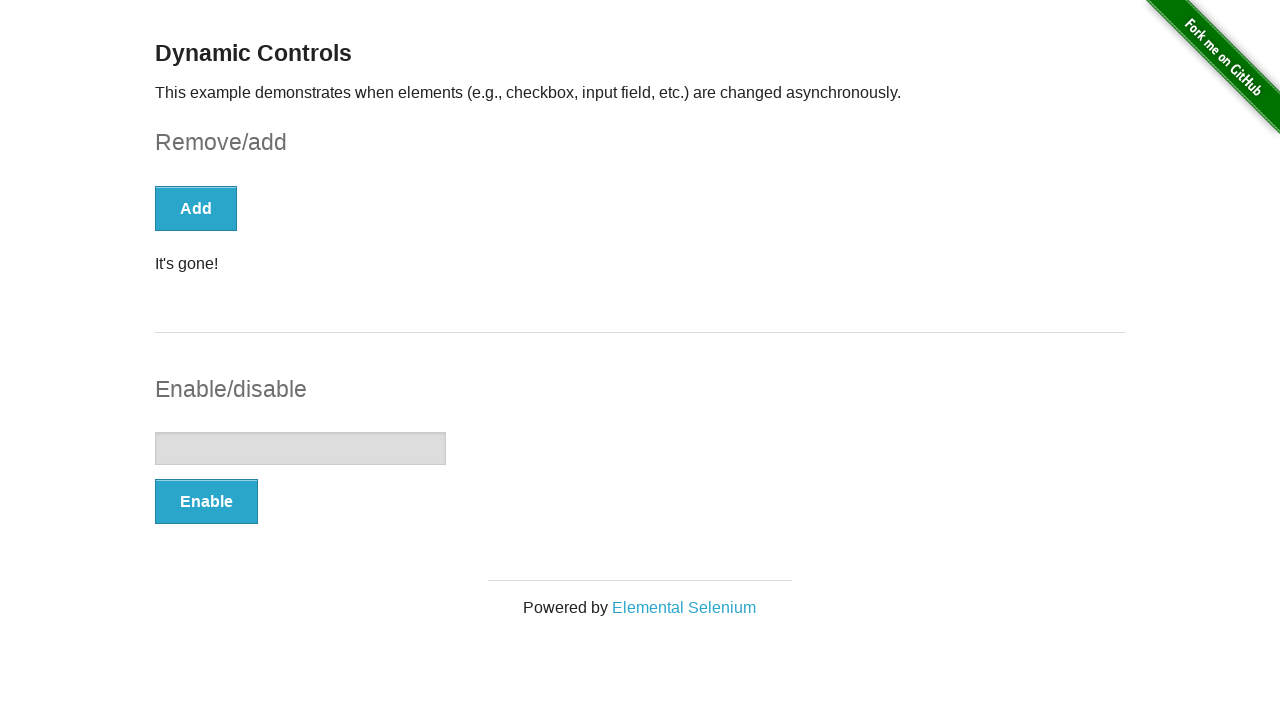

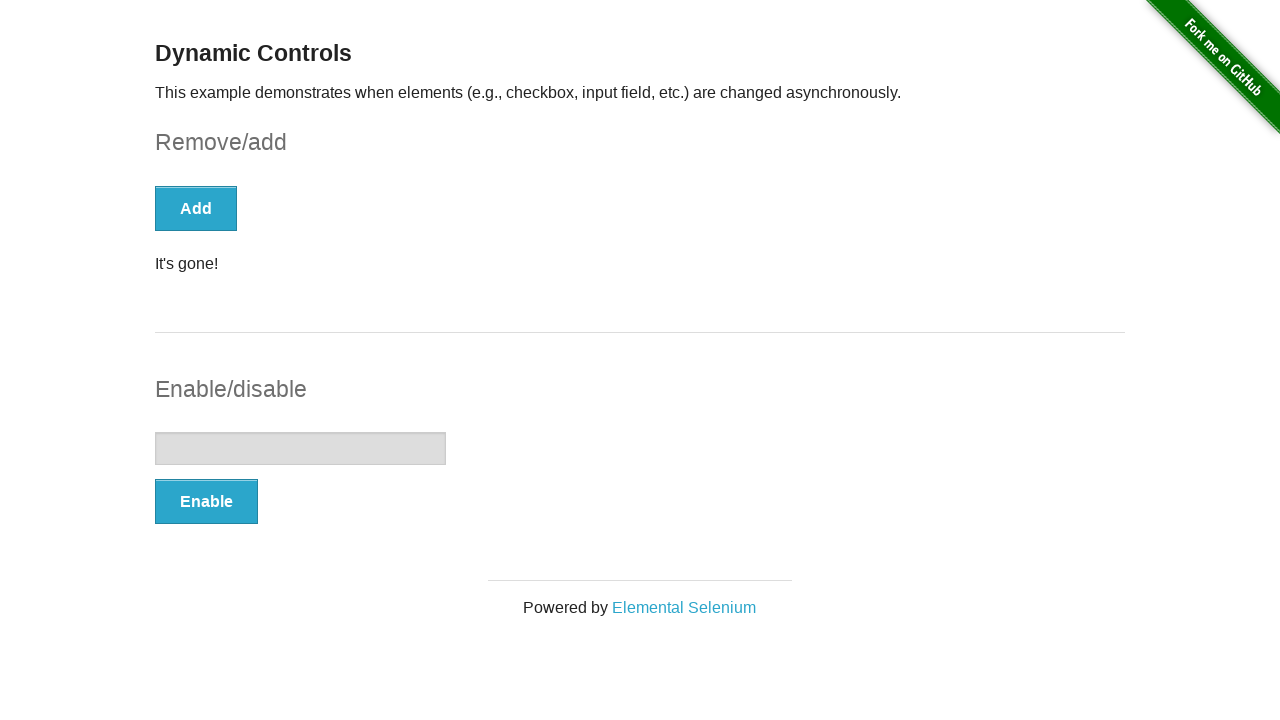